Tests calculator division by zero by entering 5 and 0, selecting divide operation, and verifying the result shows Infinity

Starting URL: https://calculatorhtml.onrender.com/

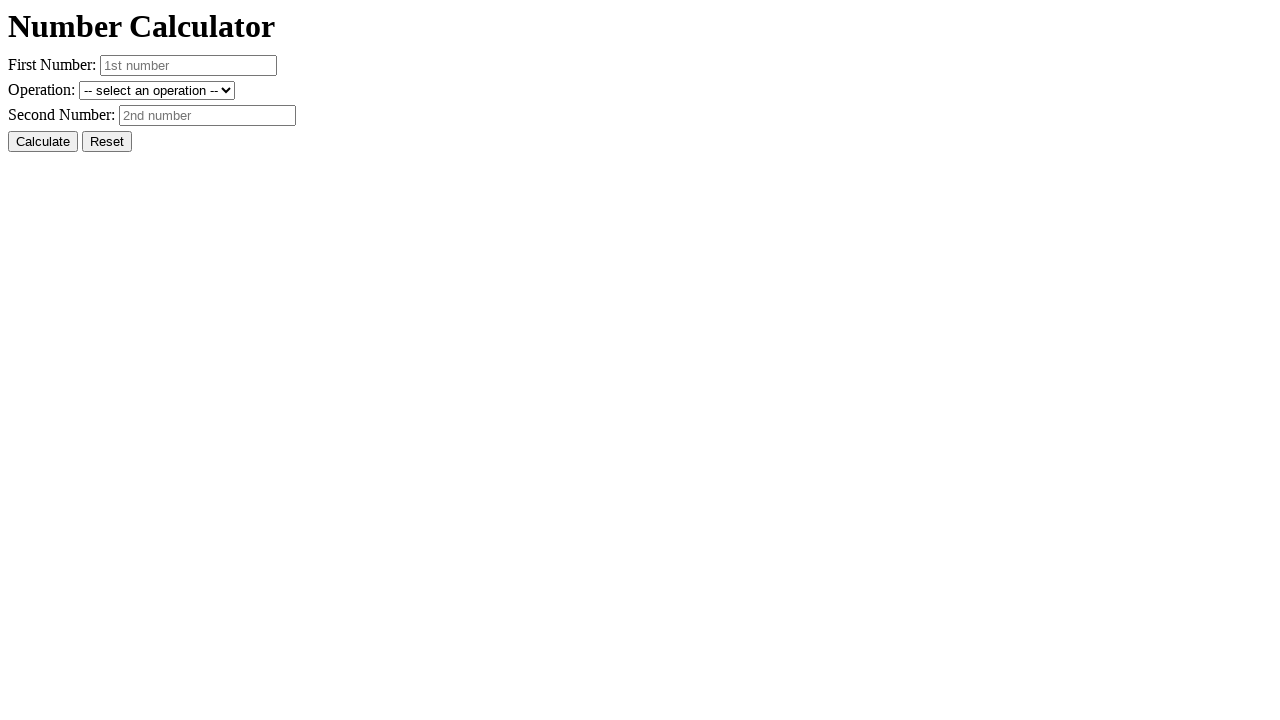

Navigated to calculator application
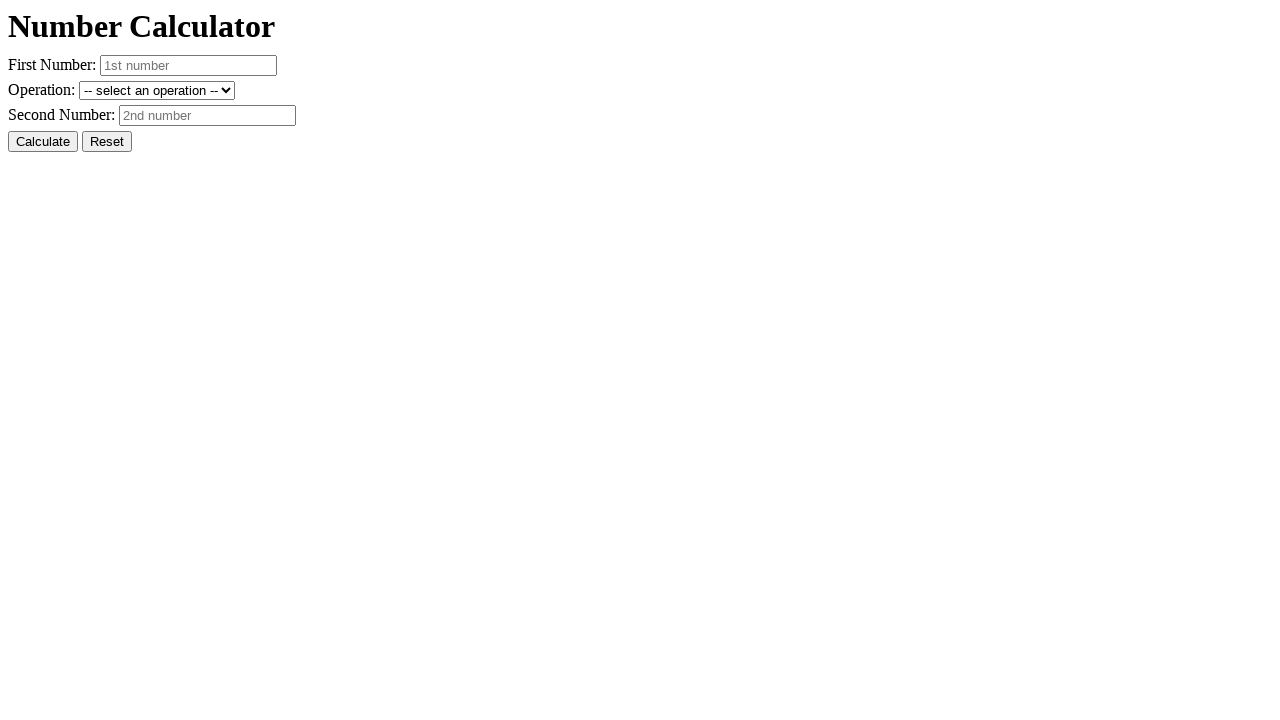

Clicked Reset button to clear previous state at (107, 142) on #resetButton
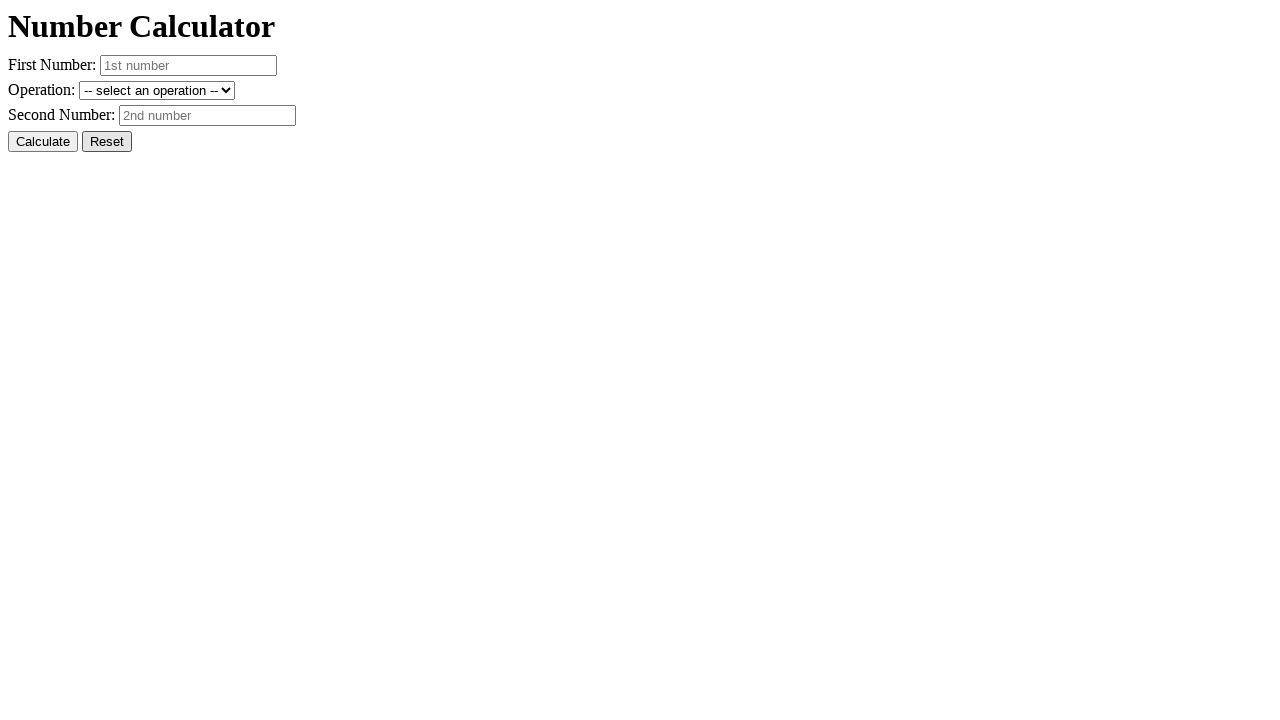

Entered first number: 5 on #number1
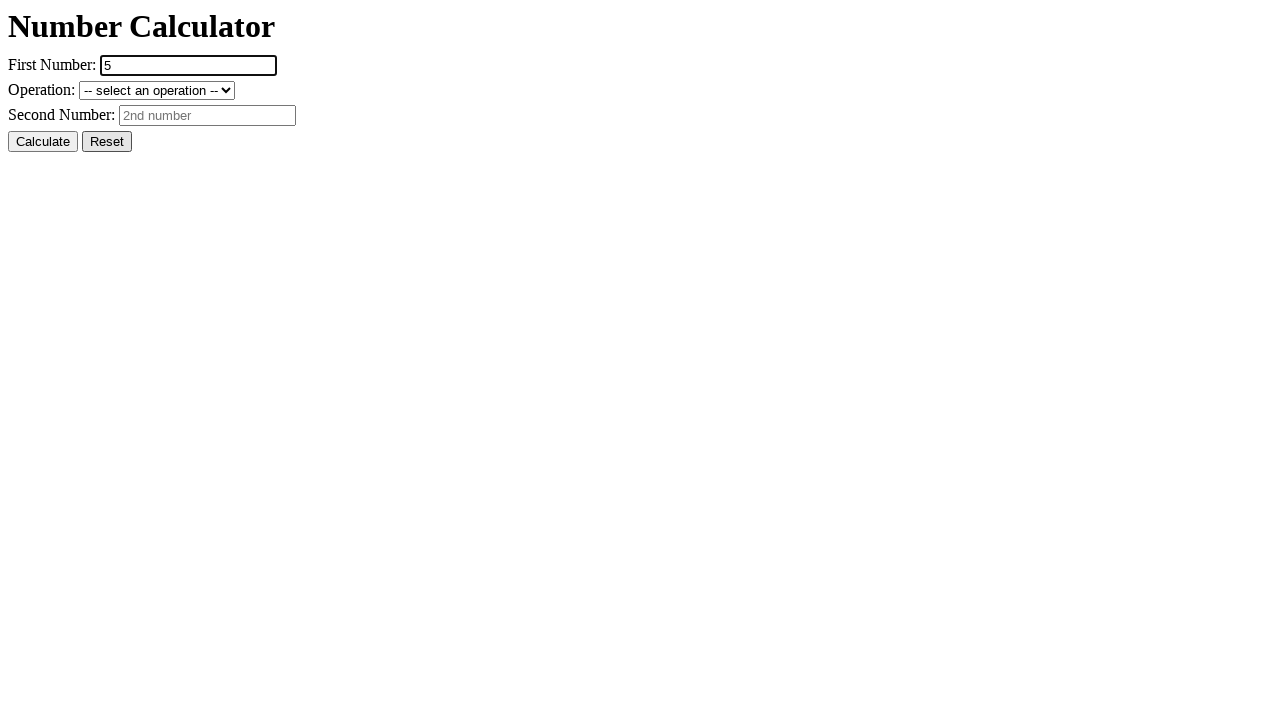

Entered second number: 0 for division by zero test on #number2
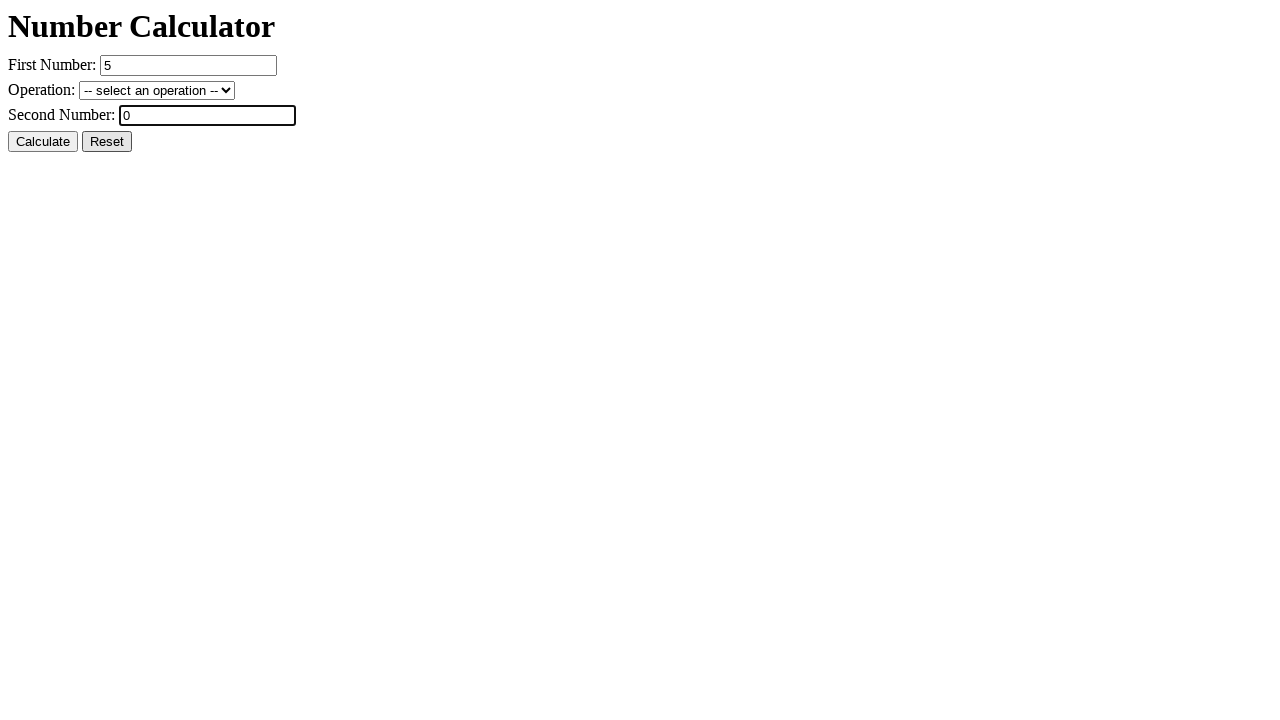

Selected division operation on #operation
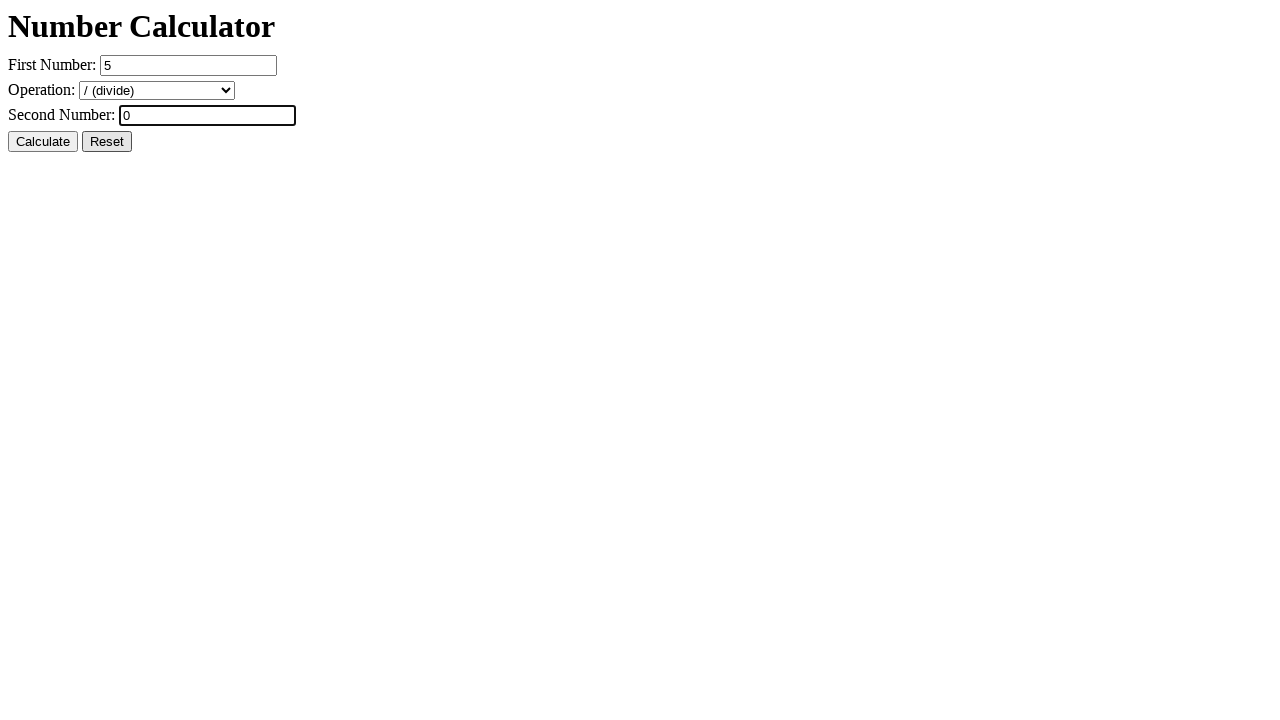

Clicked Calculate button to perform division at (43, 142) on #calcButton
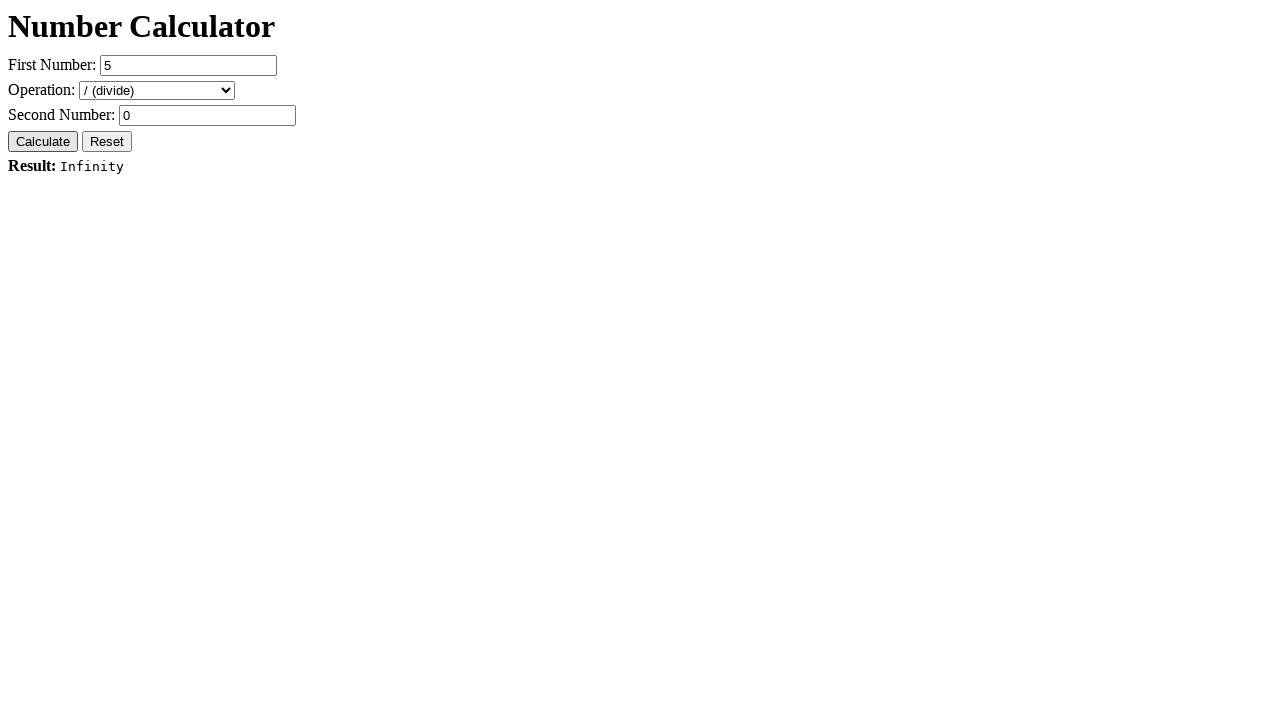

Result element loaded successfully
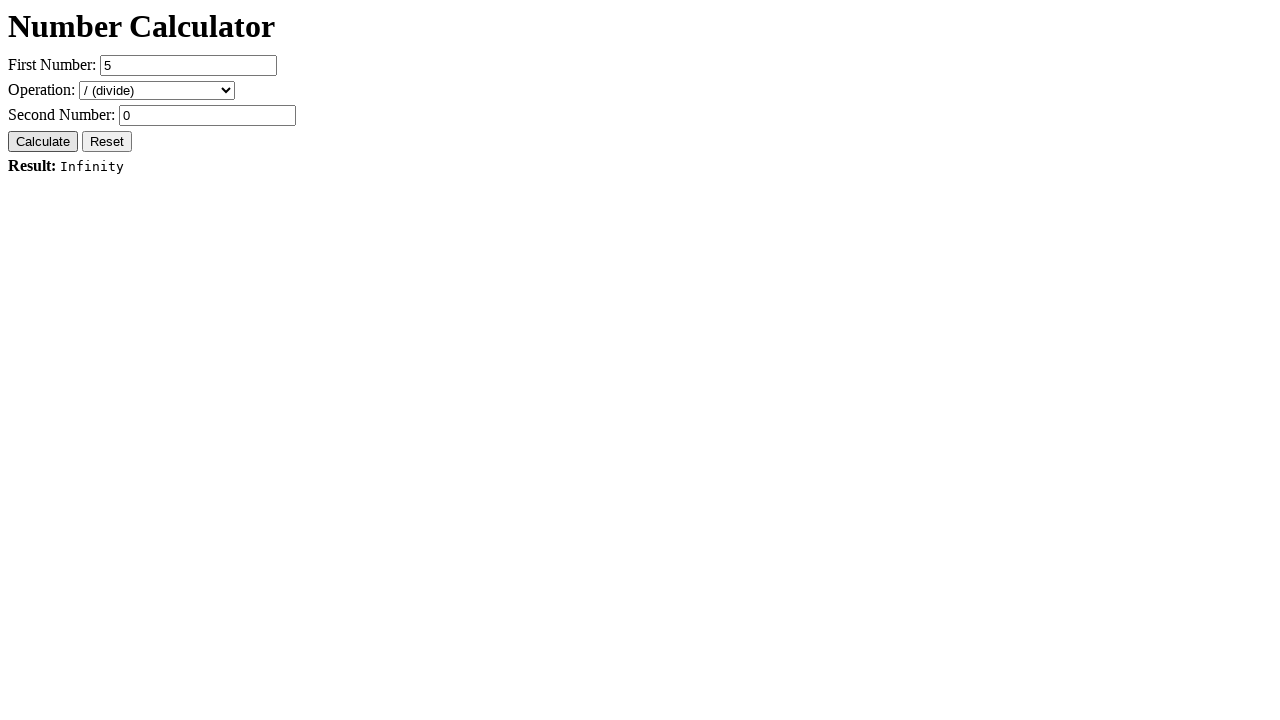

Verified result displays Infinity for division by zero
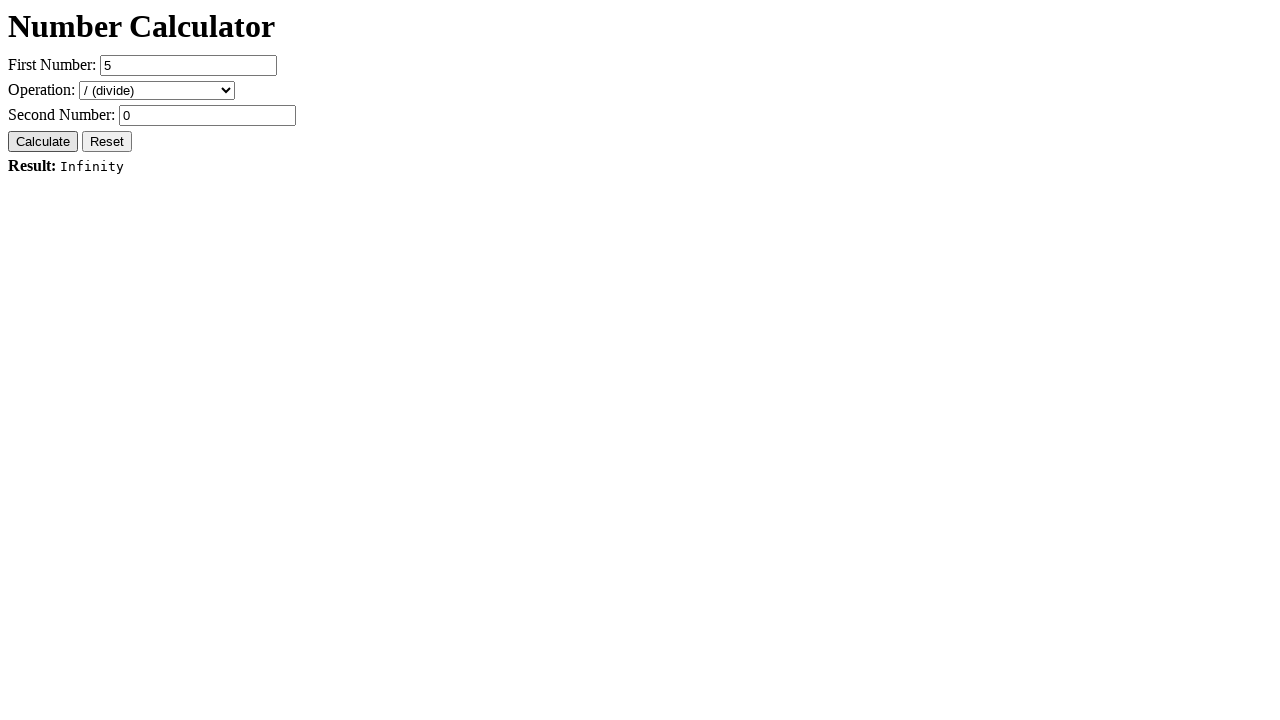

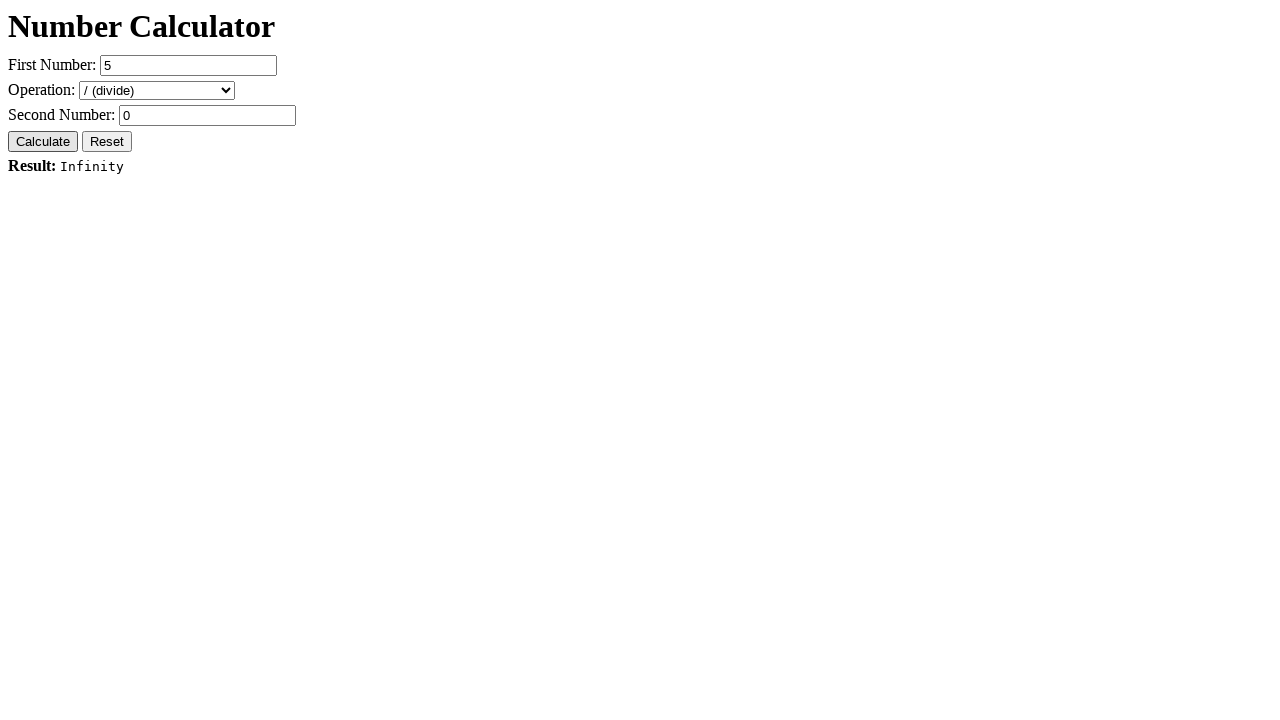